Navigates to a Brazilian FII (real estate fund) page and verifies that dividend yield information is displayed

Starting URL: https://statusinvest.com.br/fundos-imobiliarios/BCFF11/

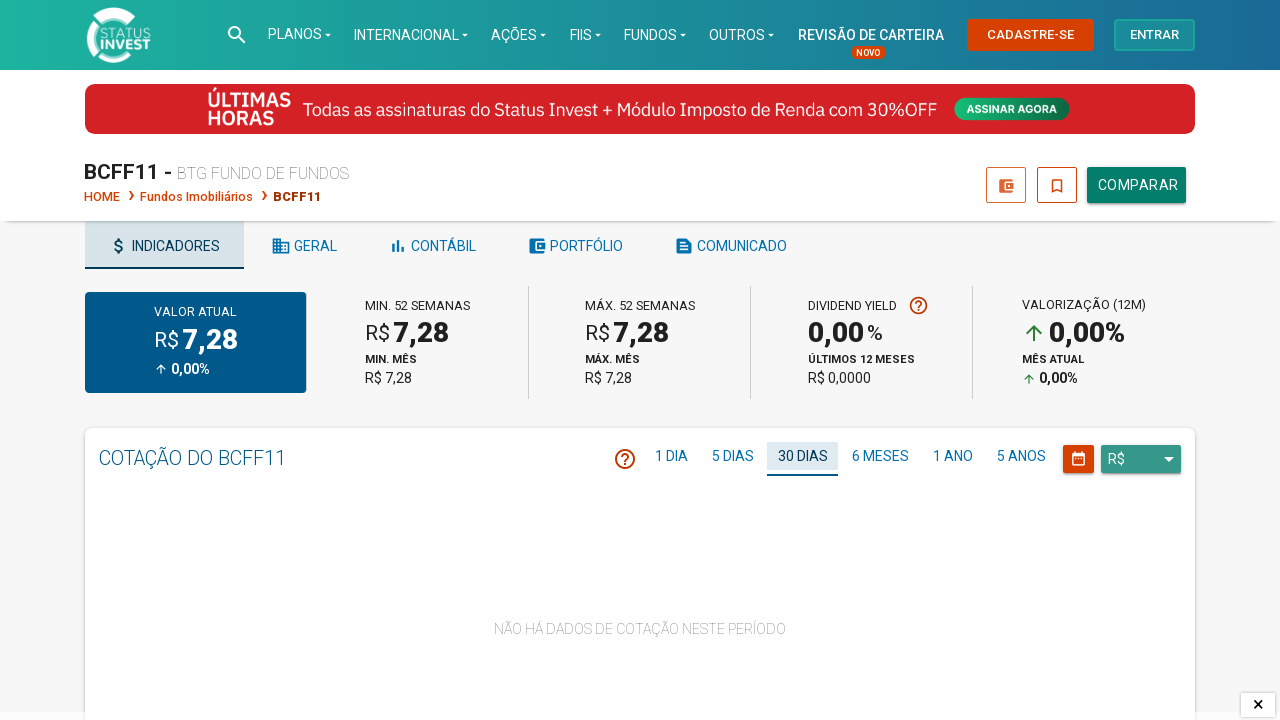

Navigated to BCFF11 Brazilian FII page
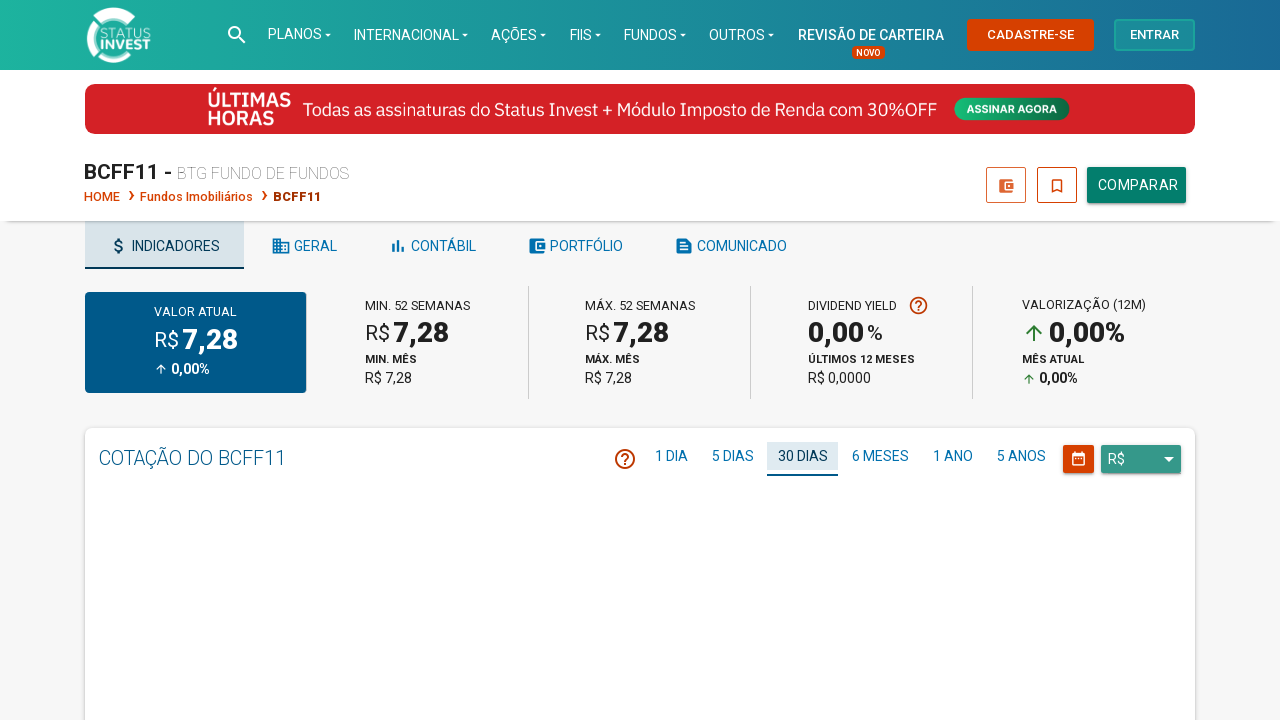

Dividend yield information element loaded
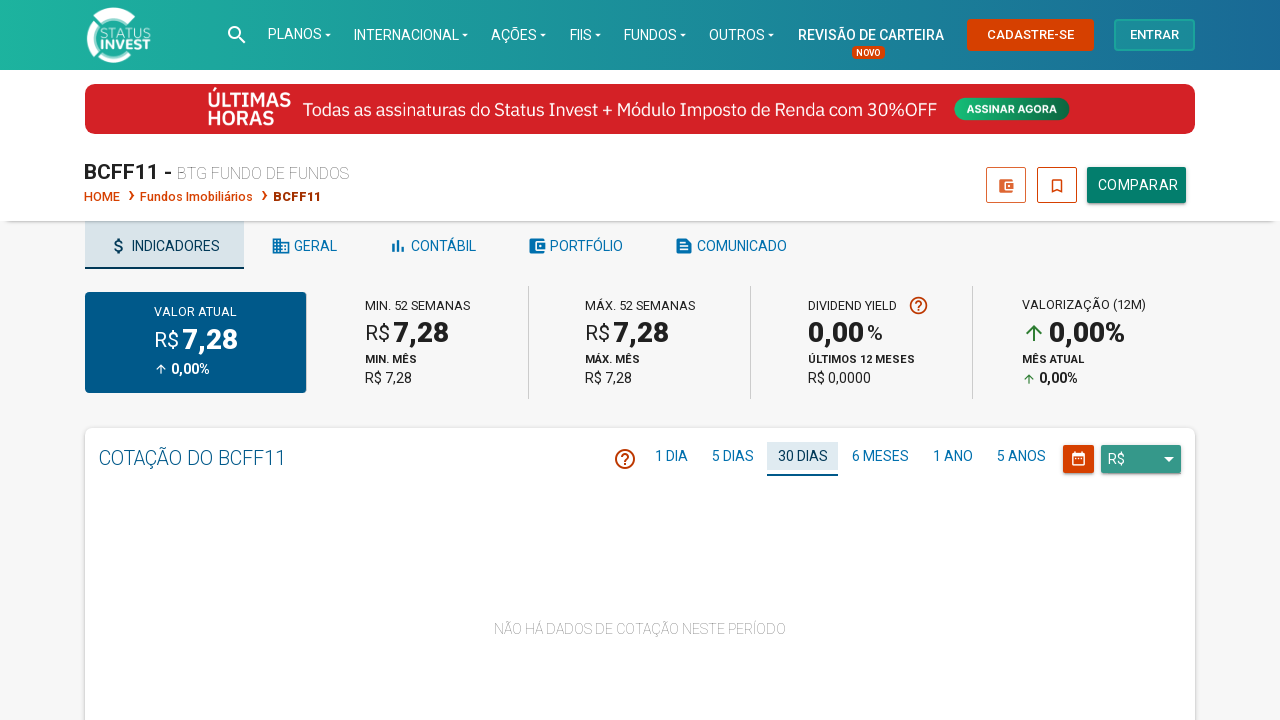

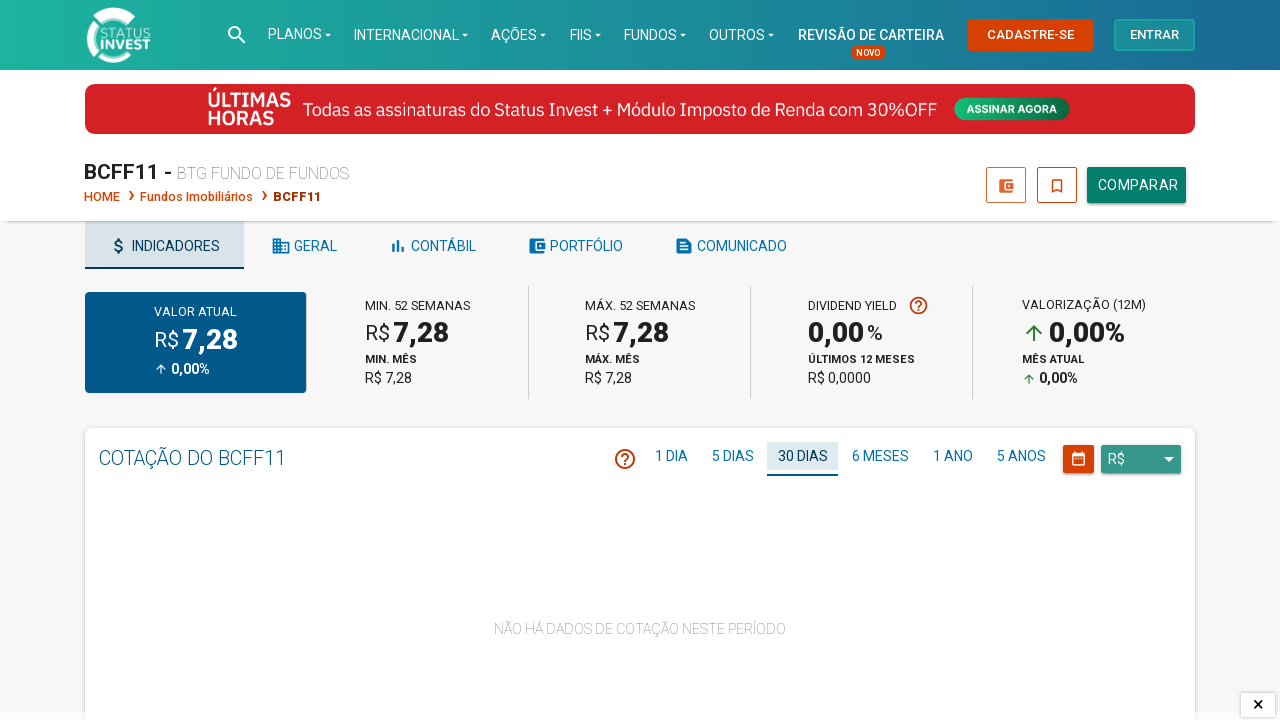